Tests a simple verification flow by clicking a verify button and asserting that a success message appears on the page.

Starting URL: http://suninjuly.github.io/wait1.html

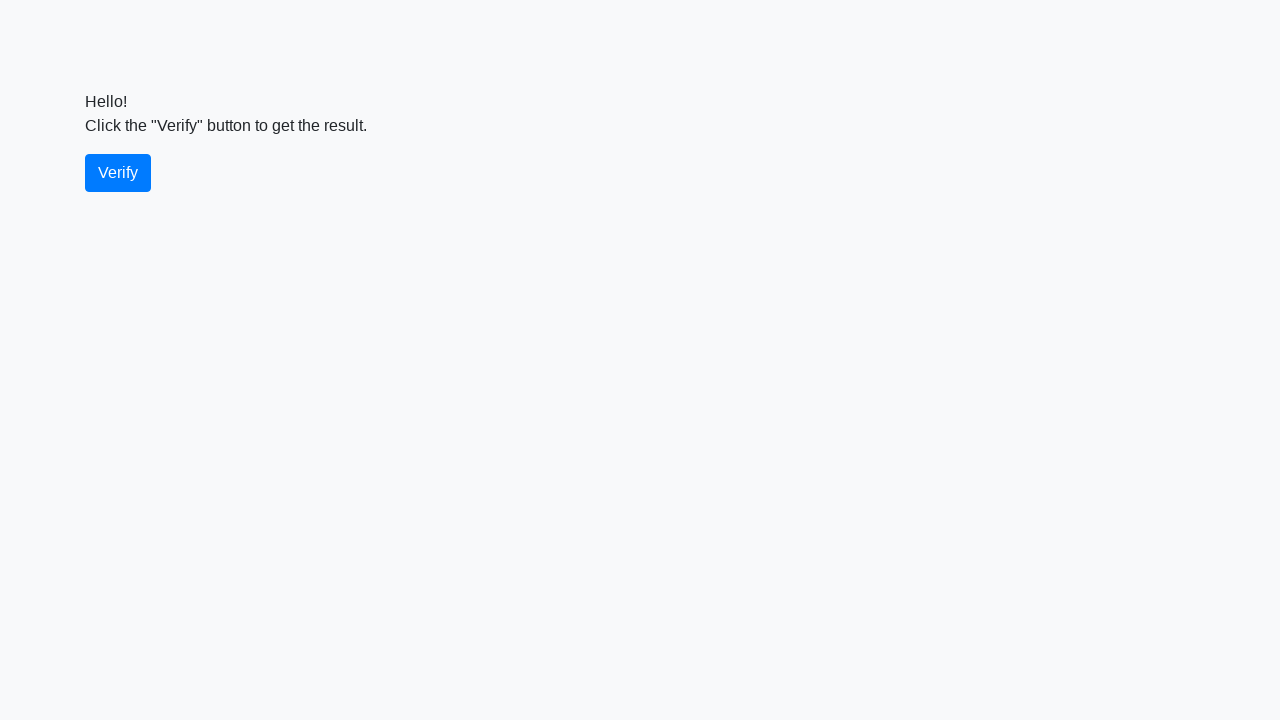

Clicked the verify button at (118, 173) on #verify
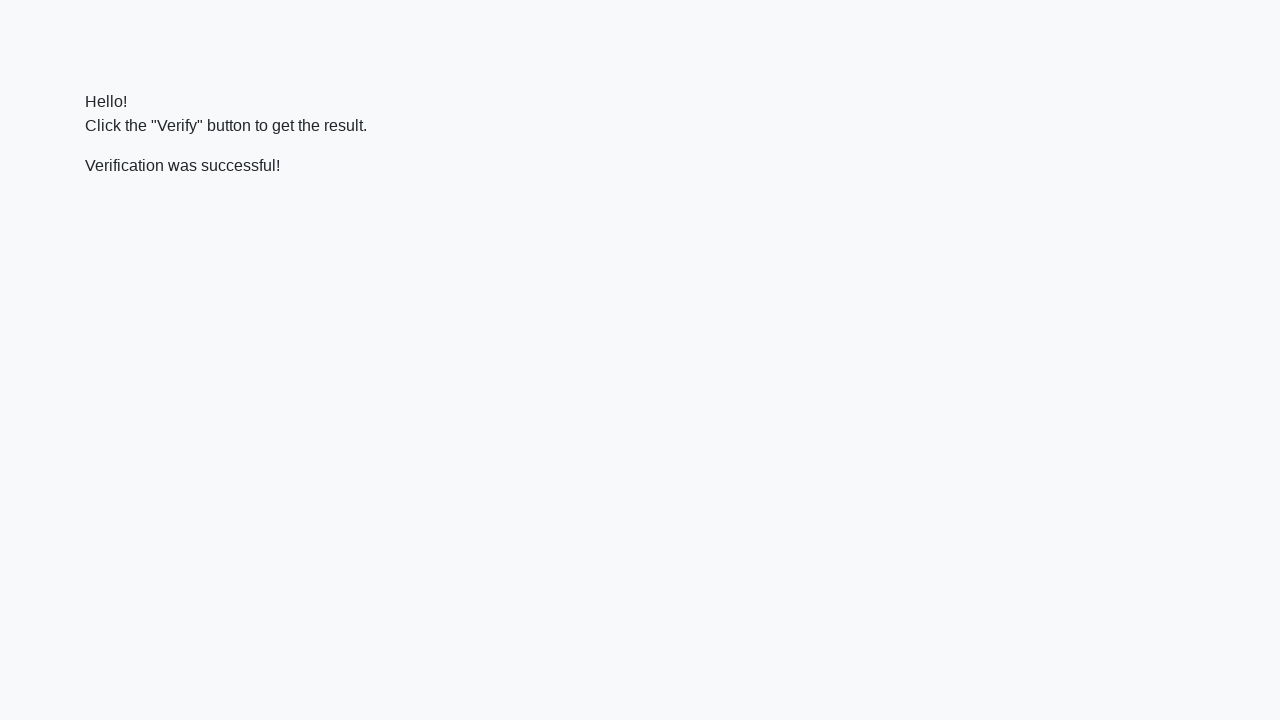

Success message element appeared on the page
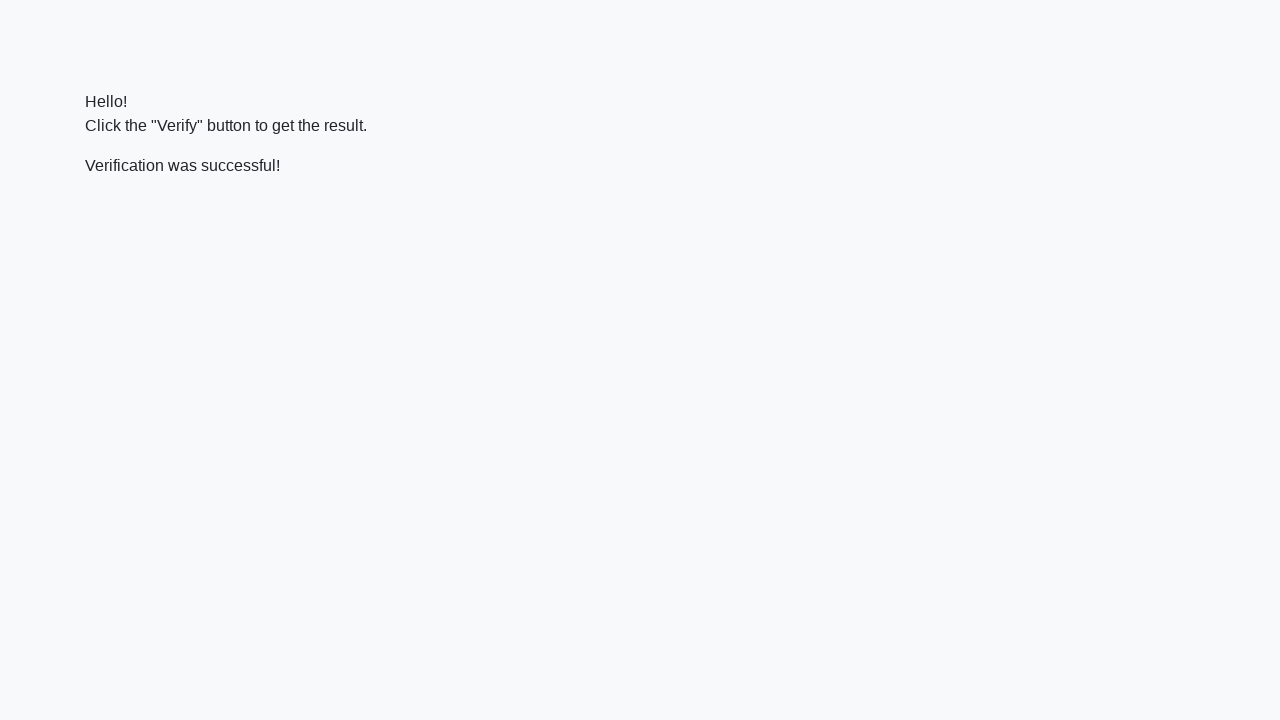

Verified that success message contains 'successful'
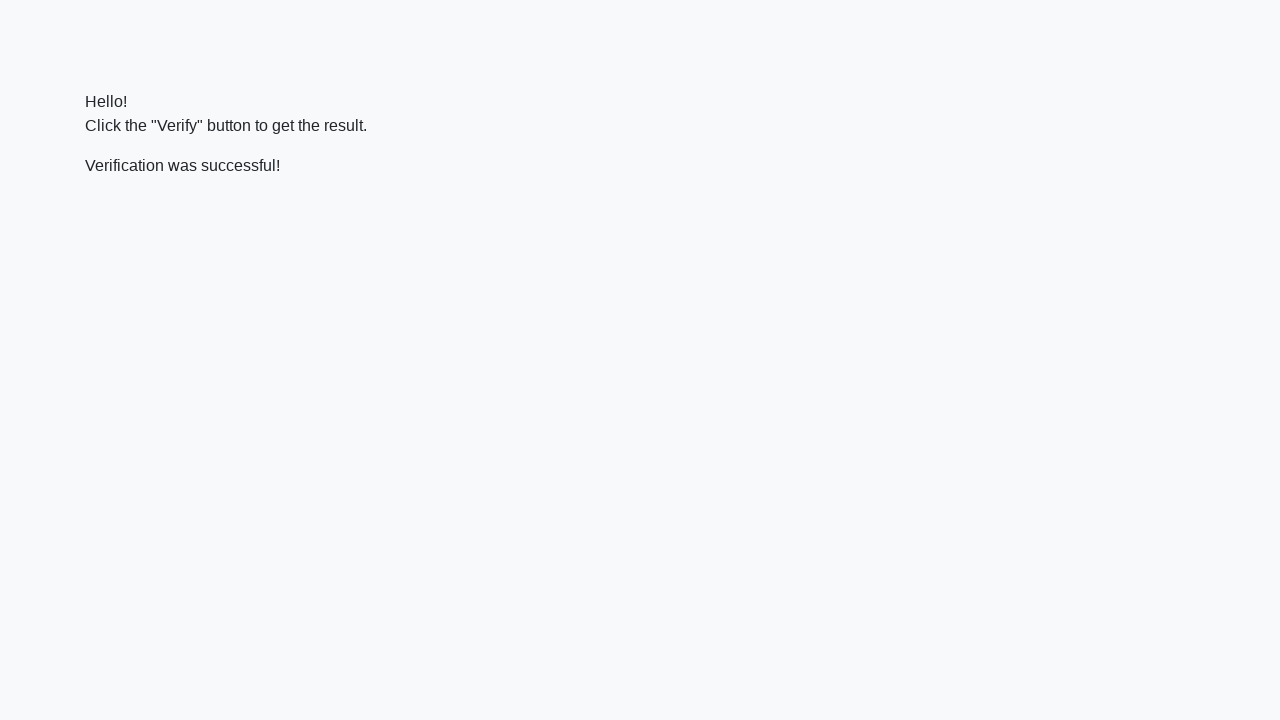

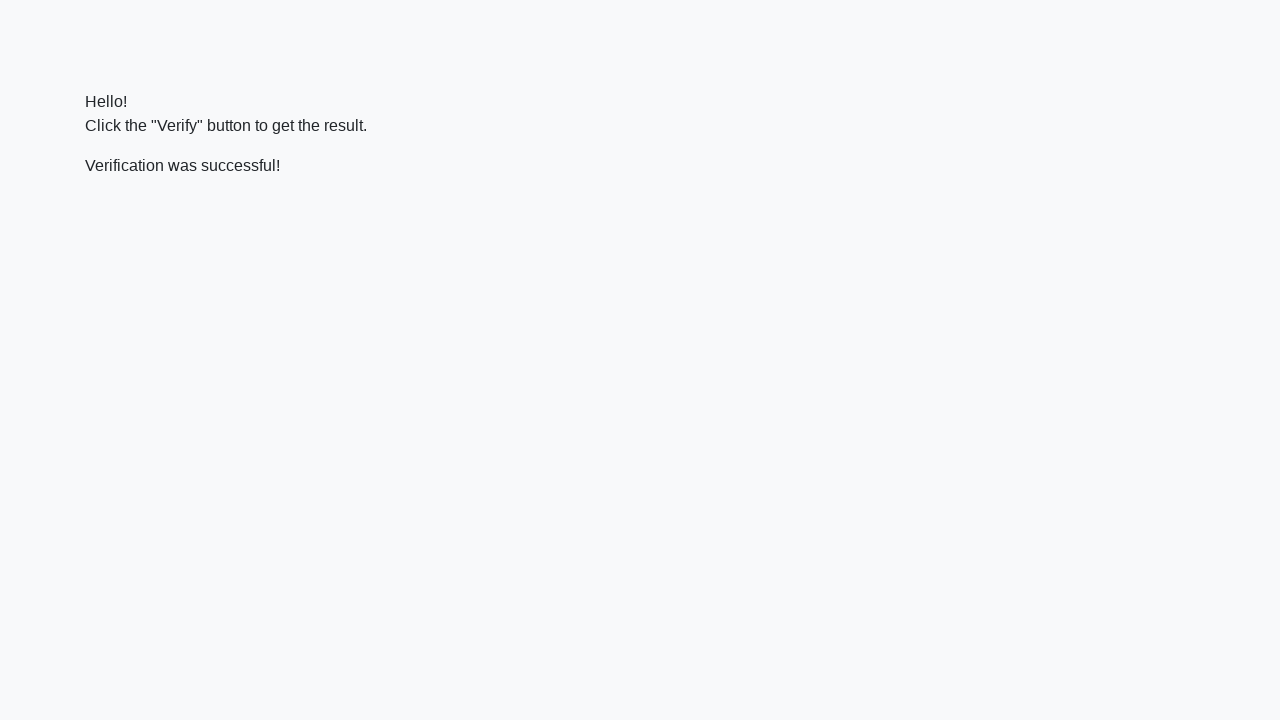